Tests JavaScript alert handling on demoqa.com by clicking a prompt button and interacting with the alert dialog (dismissing, accepting, getting text, and sending input)

Starting URL: https://demoqa.com/alerts

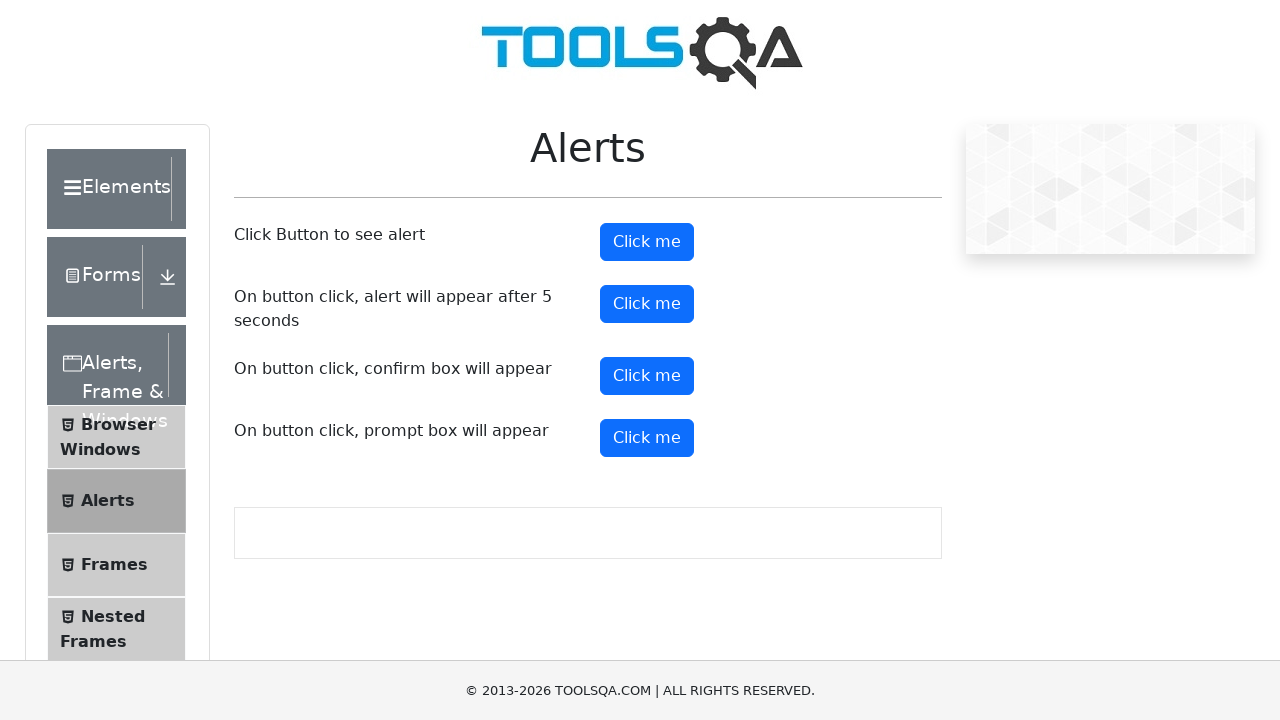

Clicked prompt button to trigger alert dialog at (647, 438) on button#promtButton
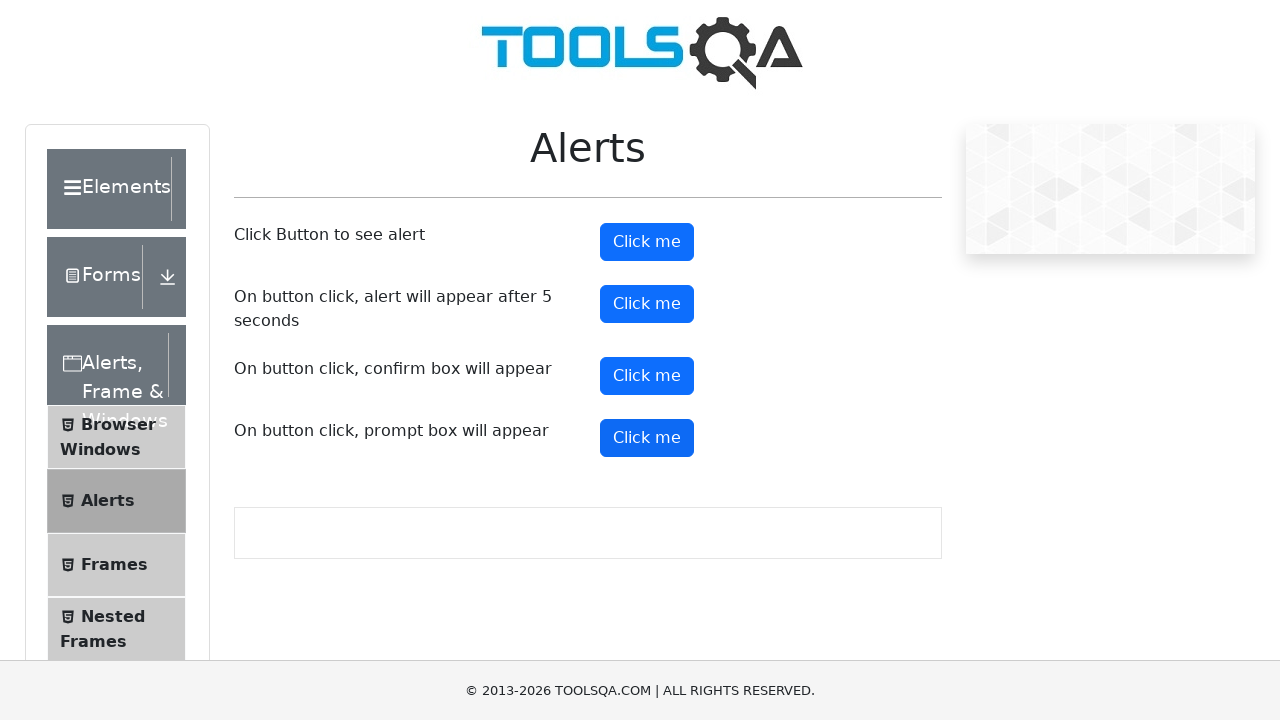

Set up dialog handler to accept prompt with 'Hello' text
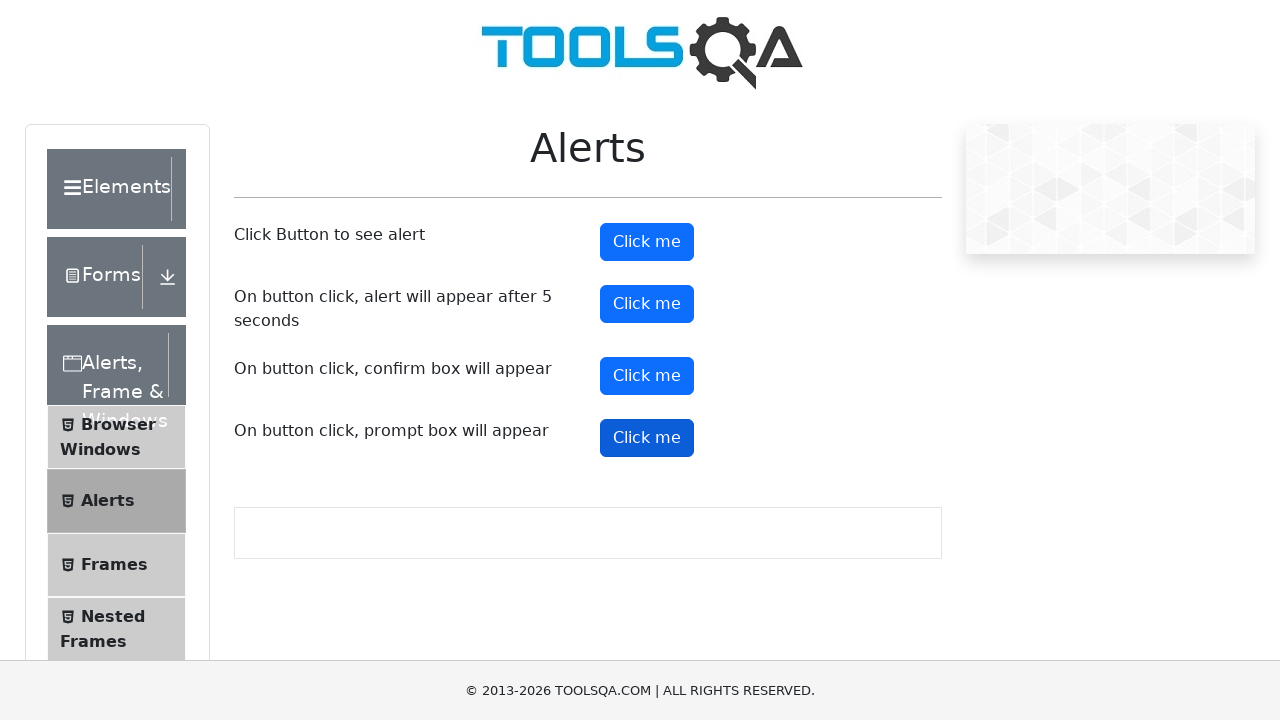

Clicked prompt button again to trigger alert dialog at (647, 438) on button#promtButton
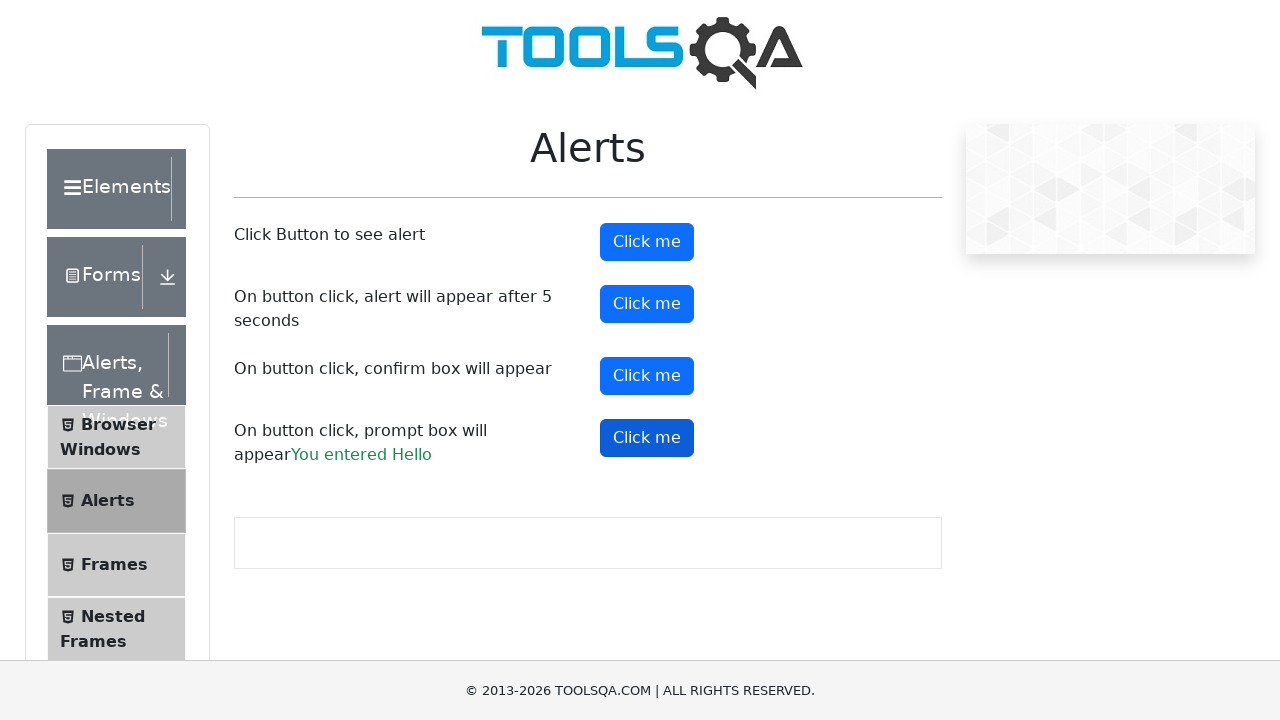

Waited 500ms for alert interaction to complete
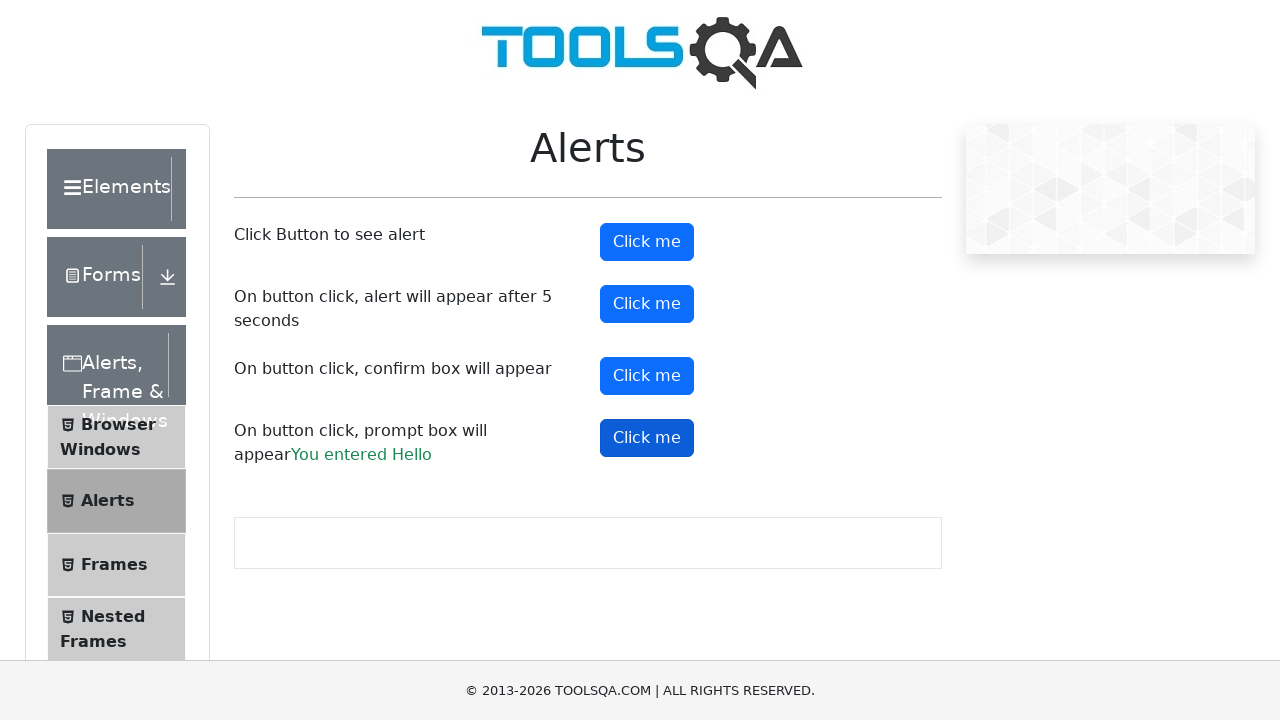

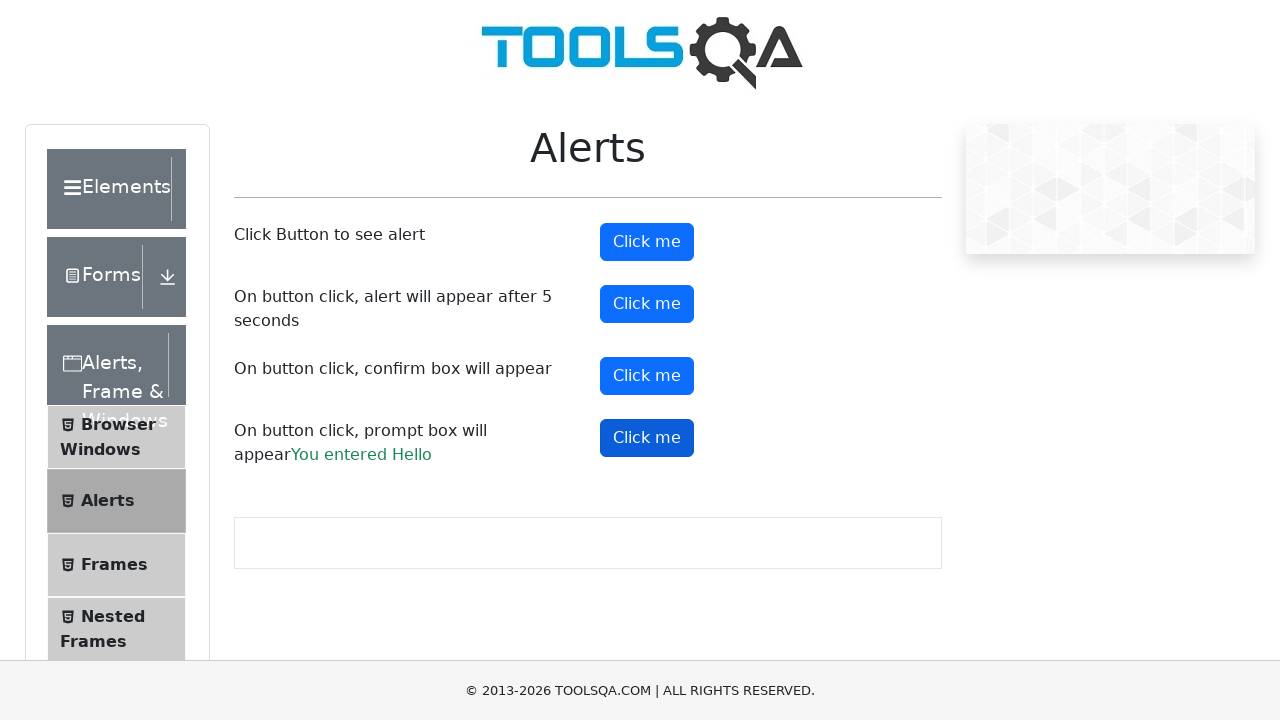